Tests filling out a form with nested shadow DOM elements by entering first name, last name, and description fields using JavaScript to access shadow roots

Starting URL: https://app.cloudqa.io/home/AutomationPracticeForm

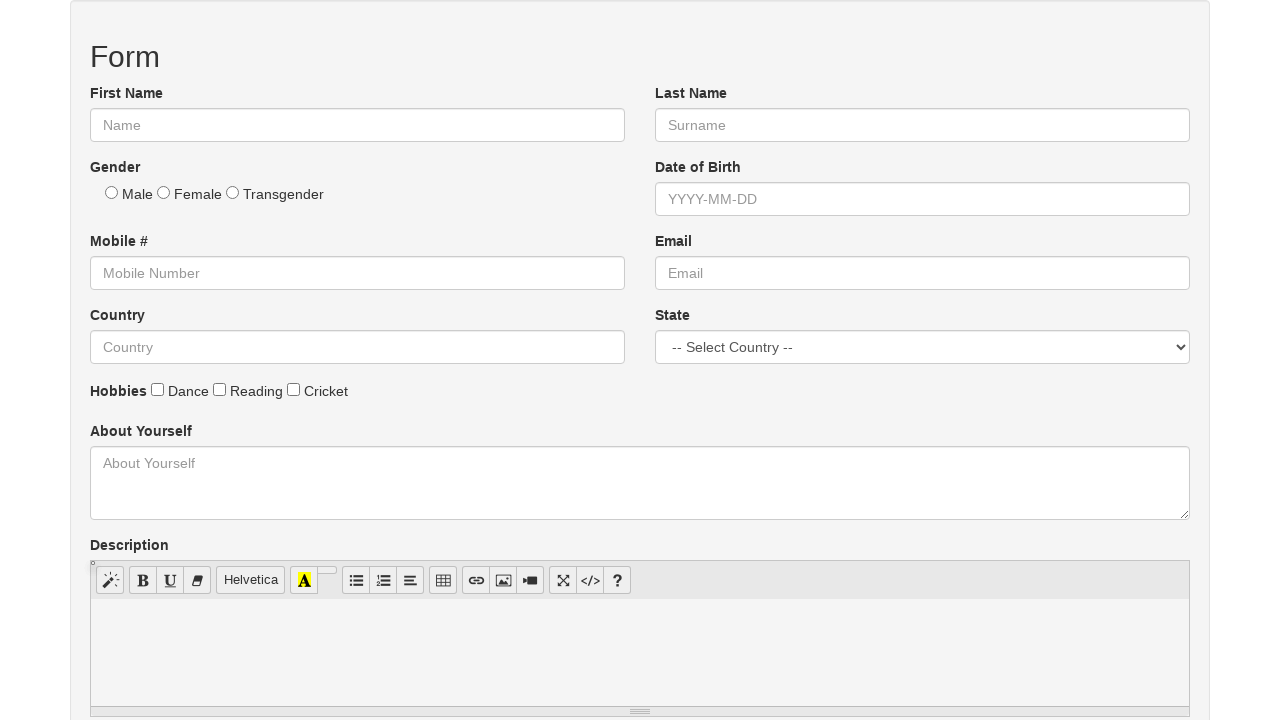

Located first name input element through nested shadow DOM
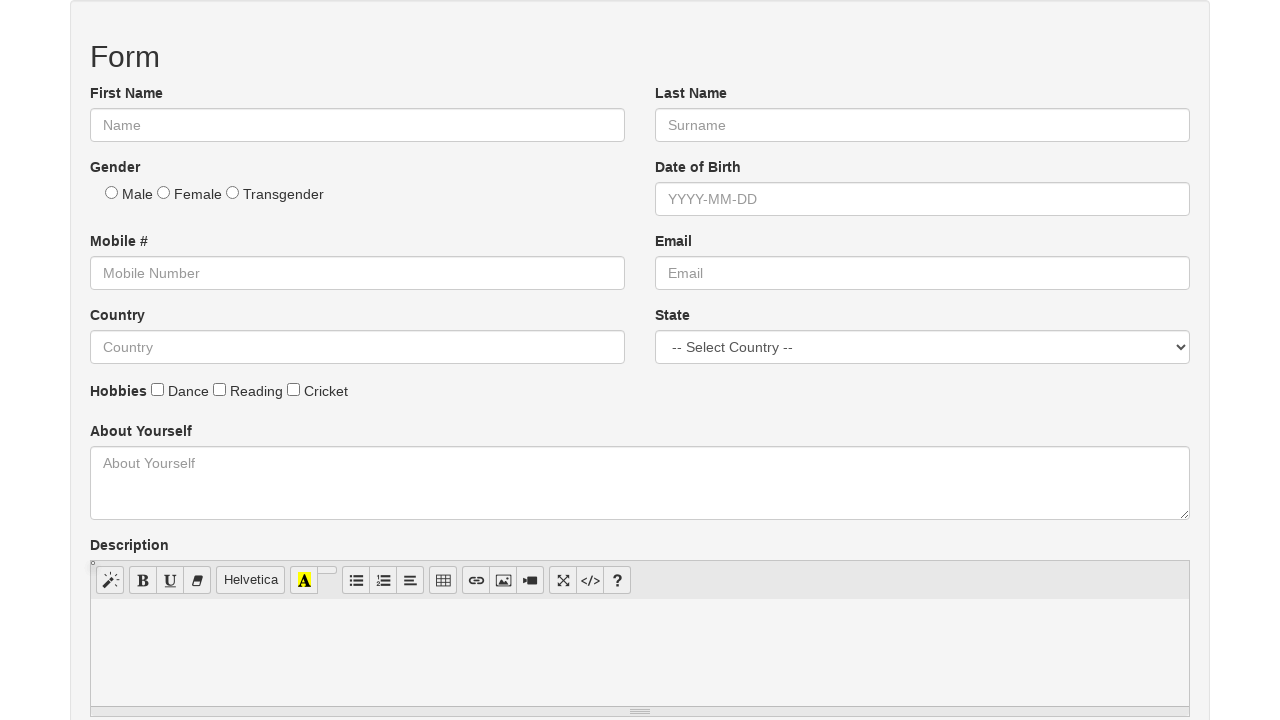

Filled first name field with 'Marcus'
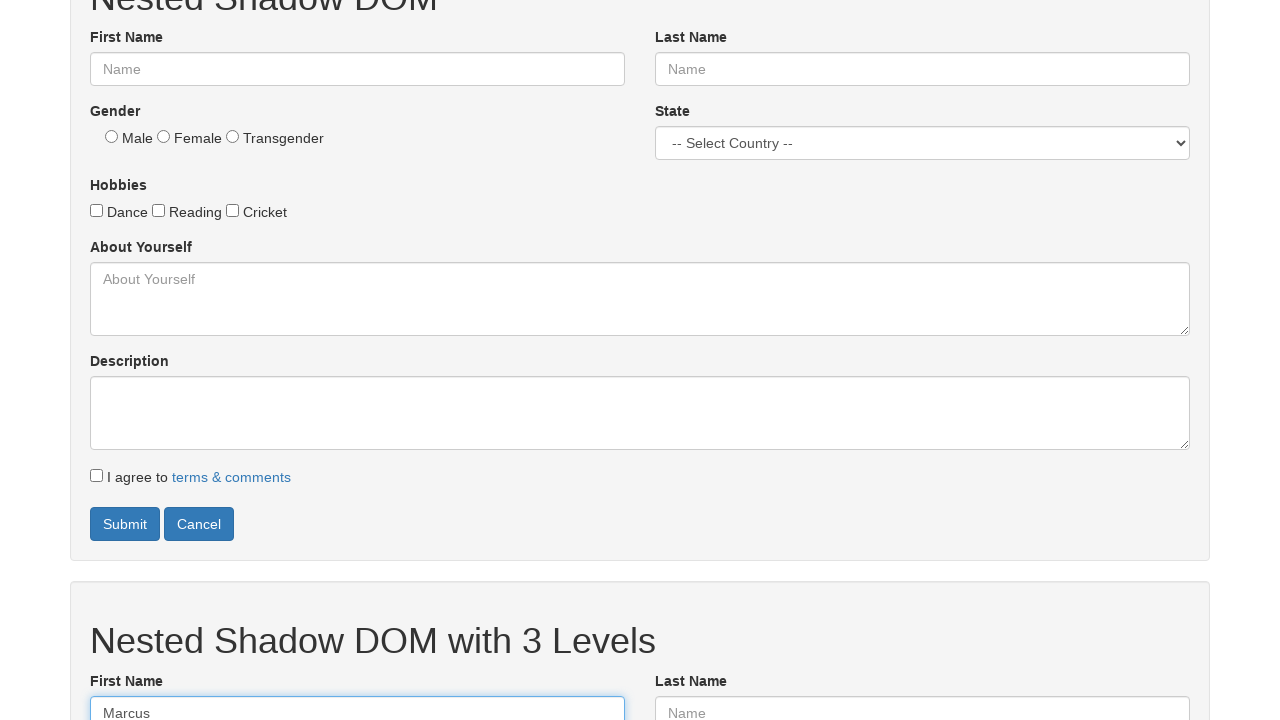

Located last name input element through nested shadow DOM
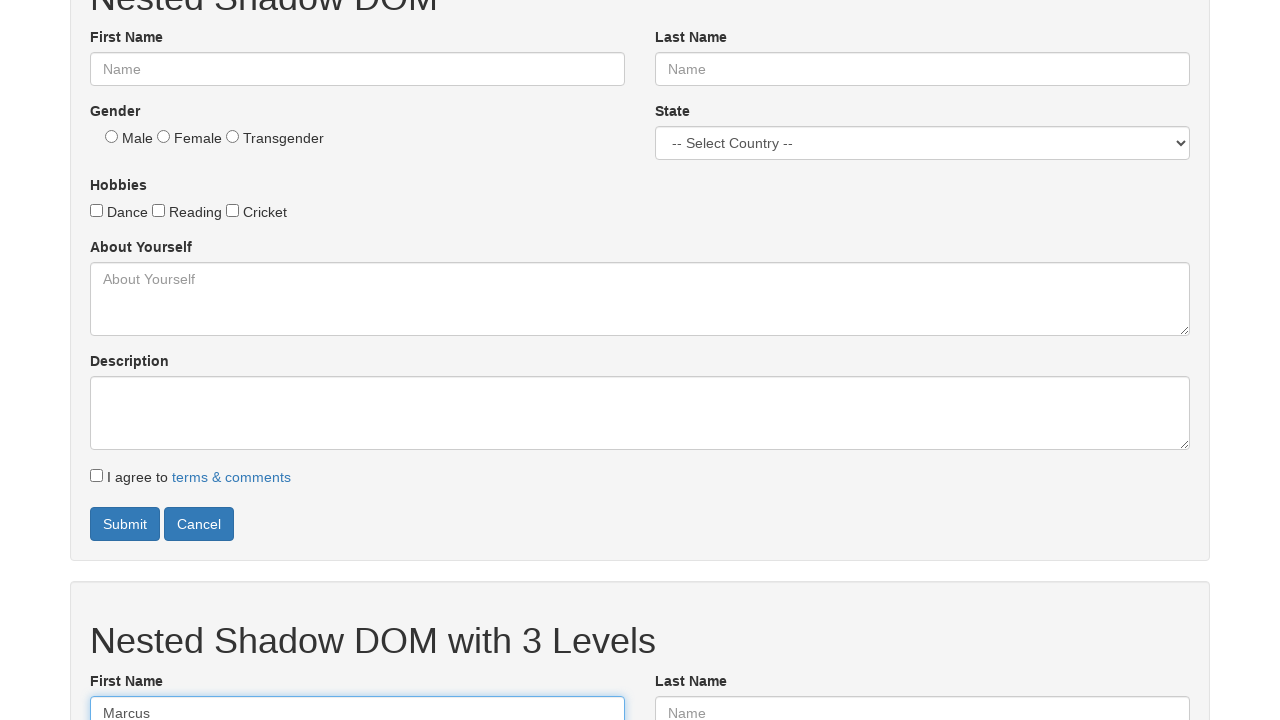

Filled last name field with 'Thompson'
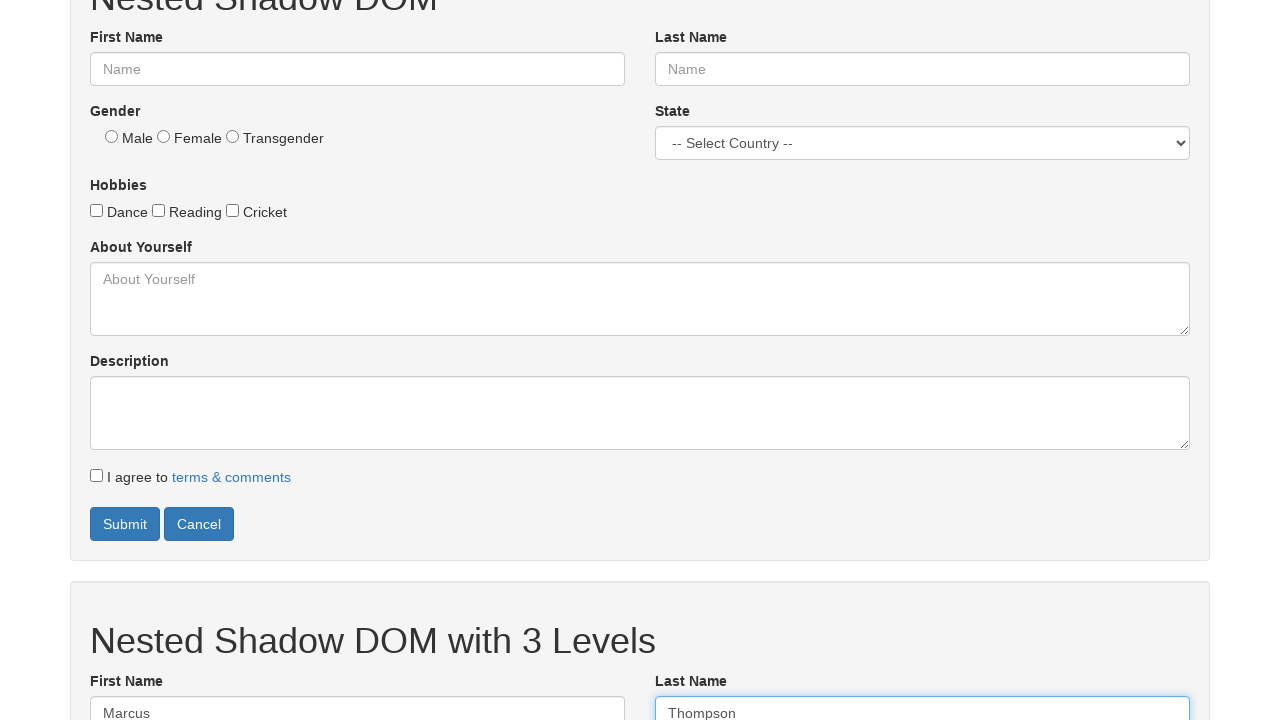

Located description textarea element through nested shadow DOM
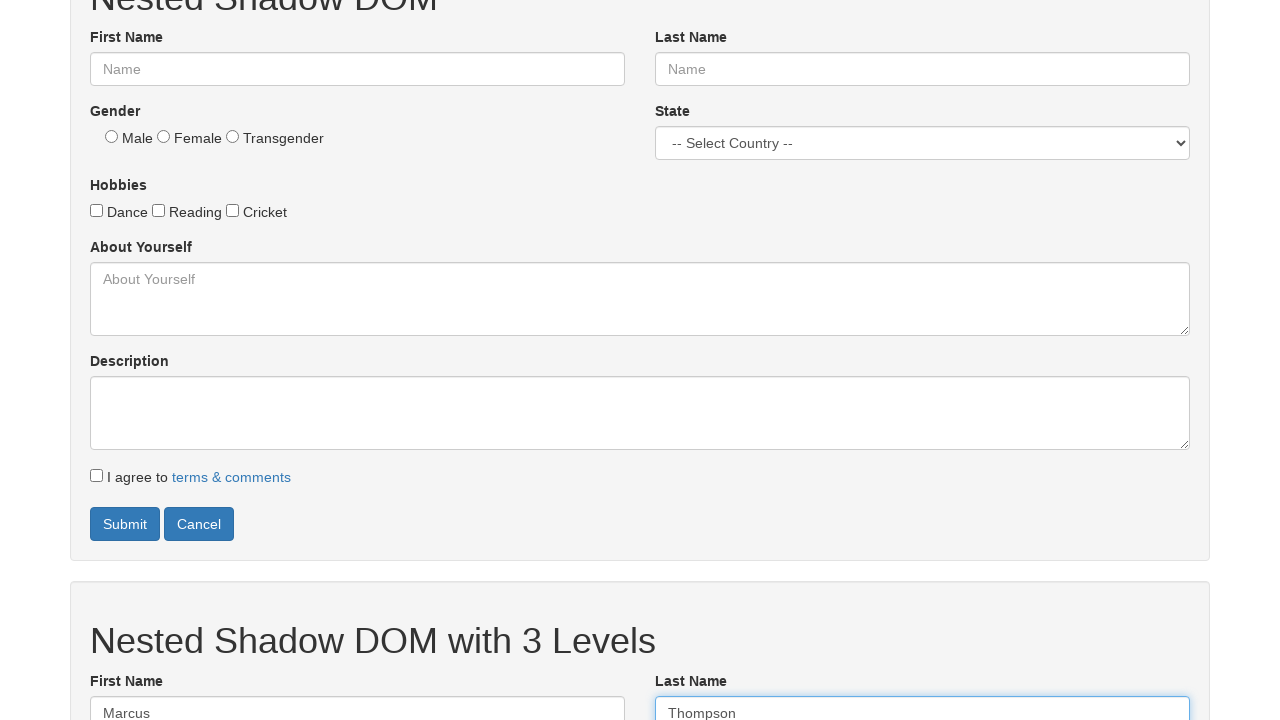

Filled description field with test submission text
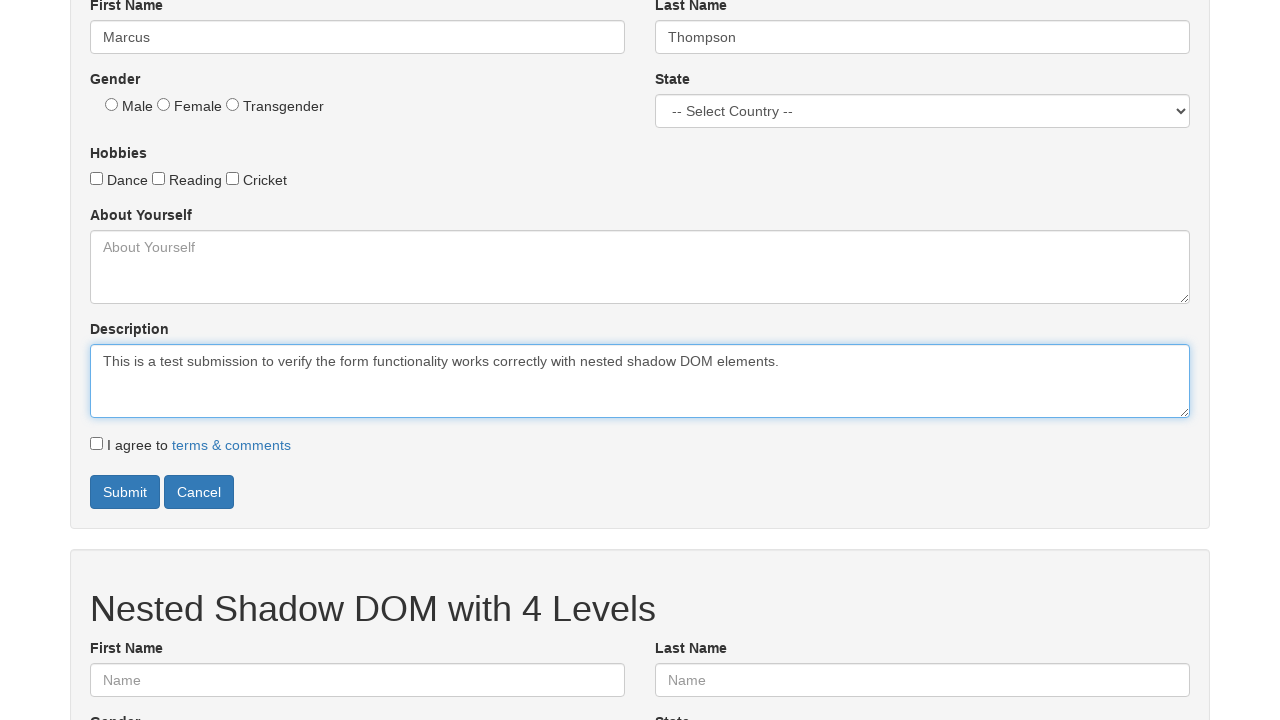

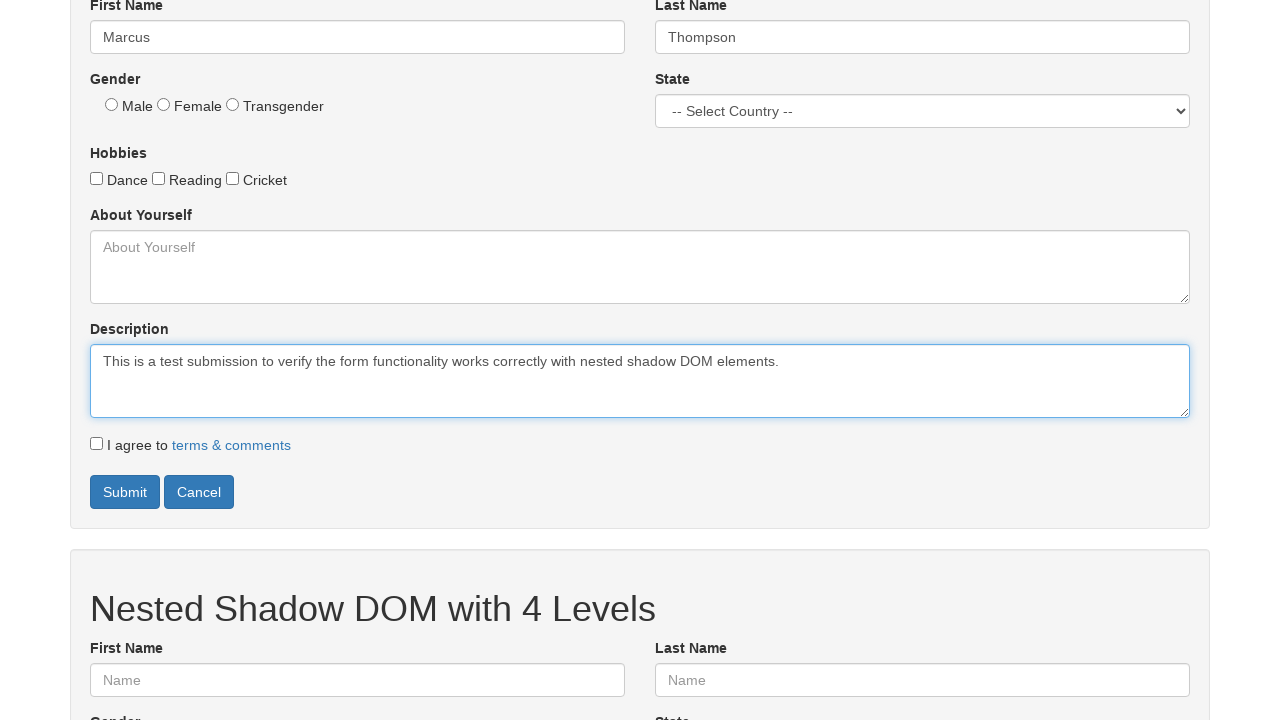